Tests keyboard key press functionality by sending SPACE and LEFT arrow keys to a page element and verifying the displayed result text shows the correct key was pressed.

Starting URL: http://the-internet.herokuapp.com/key_presses

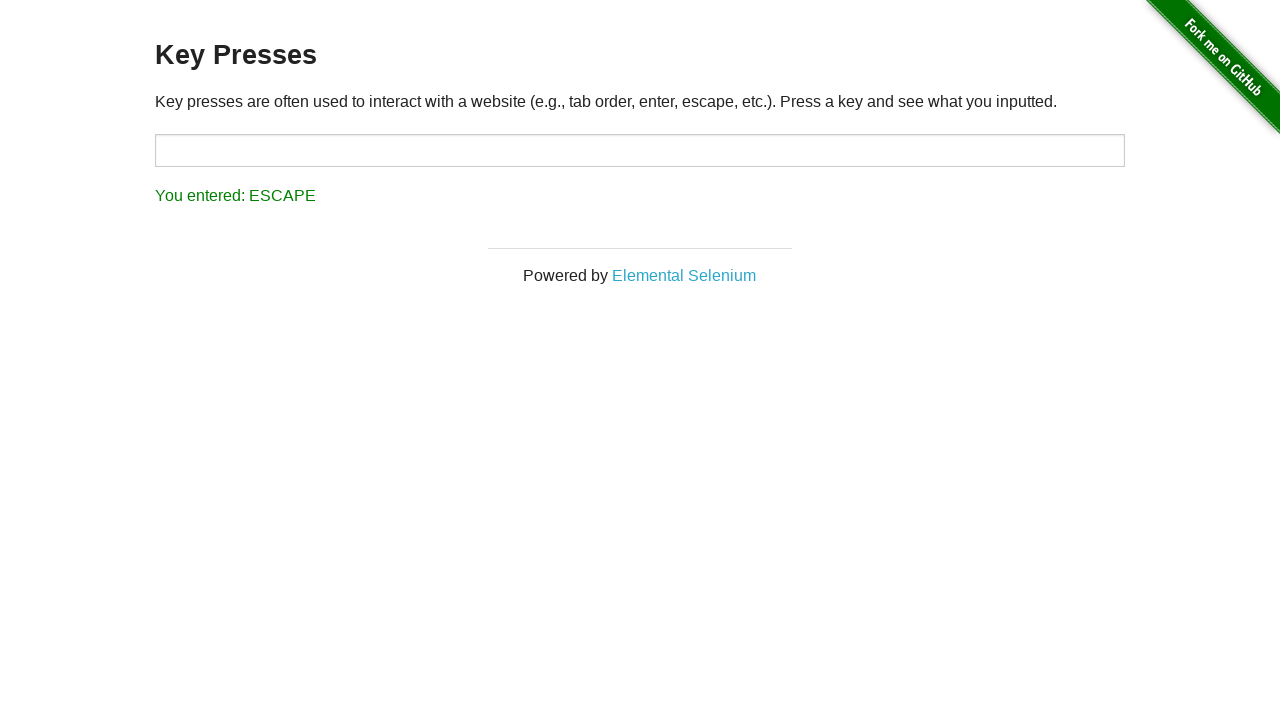

Navigated to key presses test page
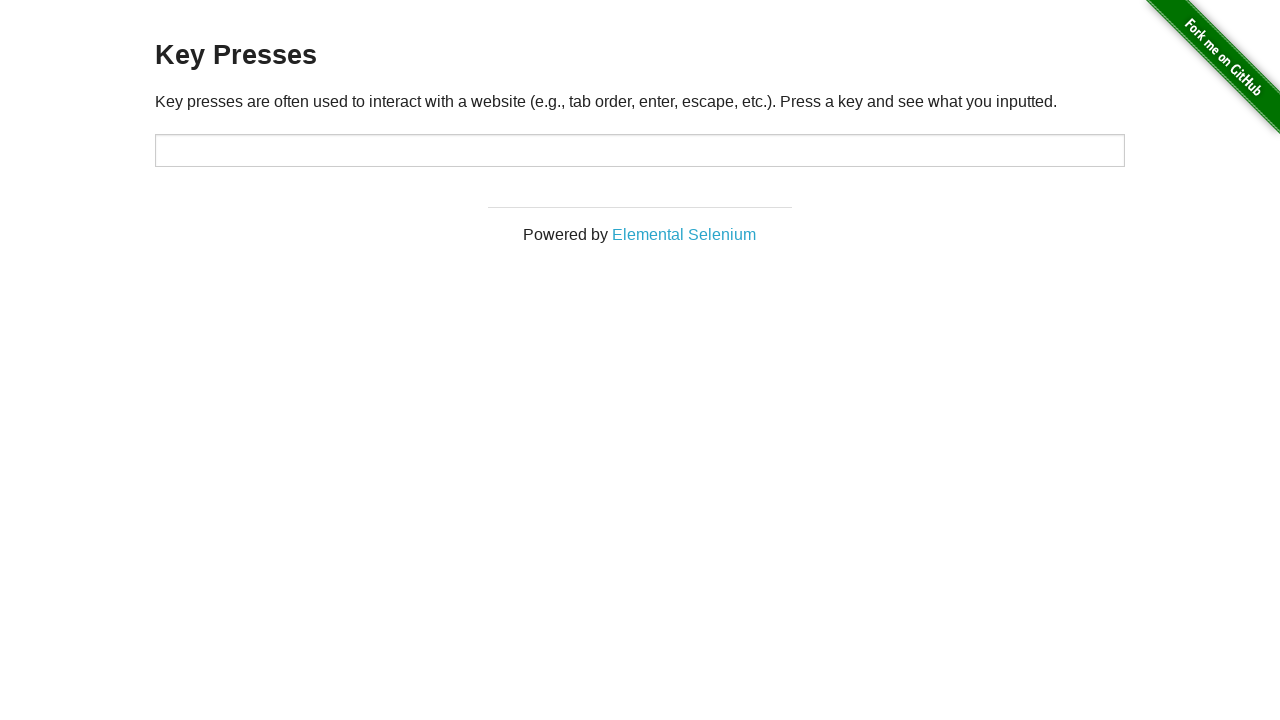

Pressed SPACE key on target element on #target
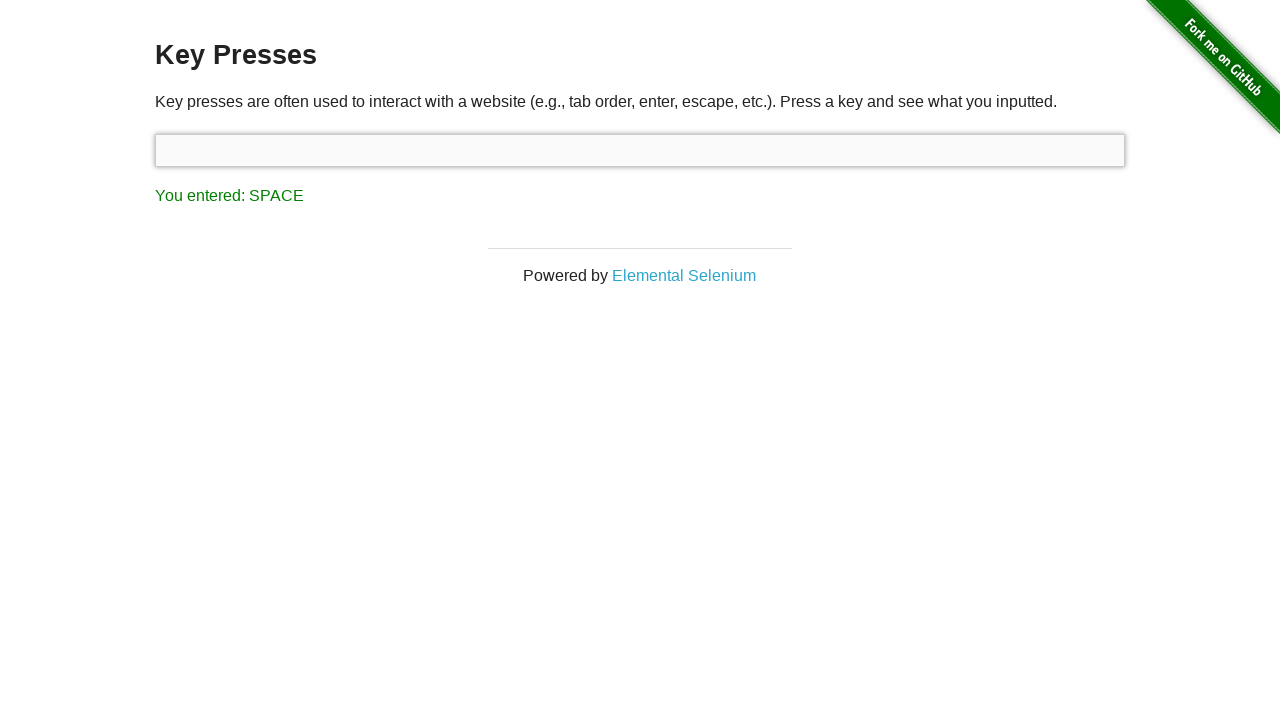

Result element loaded after SPACE key press
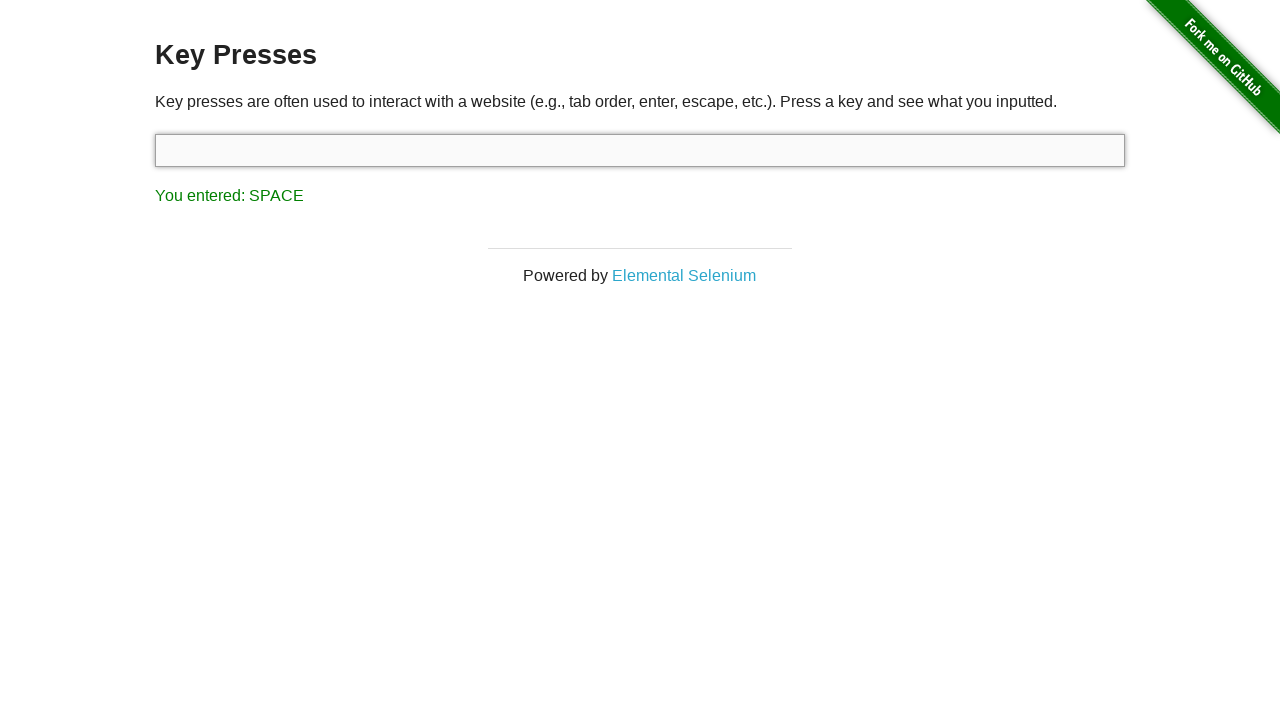

Verified that result text contains 'SPACE'
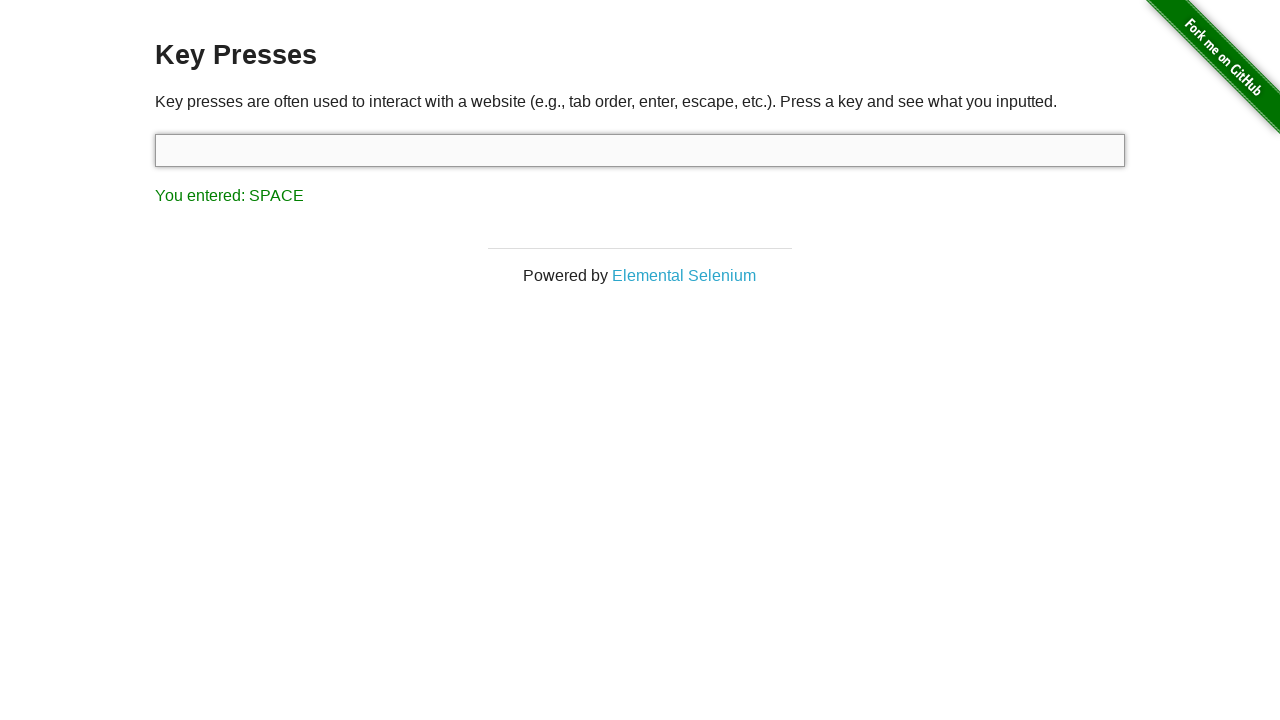

Pressed LEFT arrow key
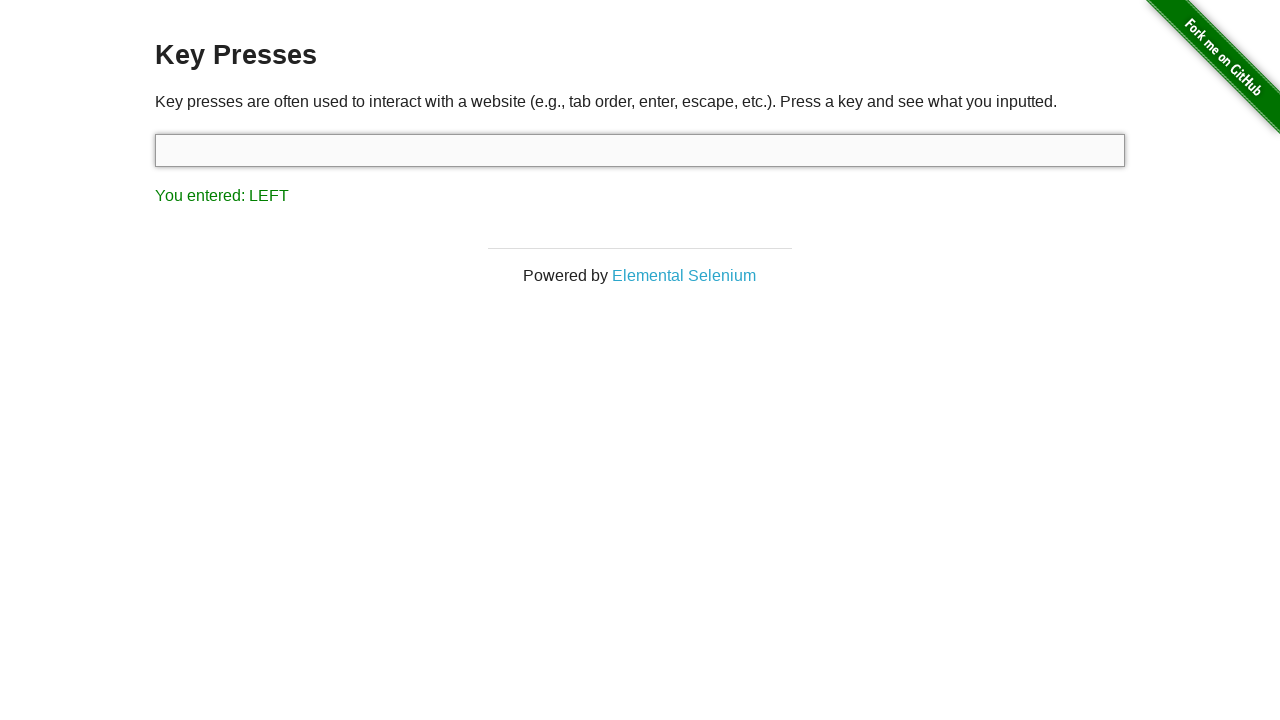

Verified that result text contains 'LEFT'
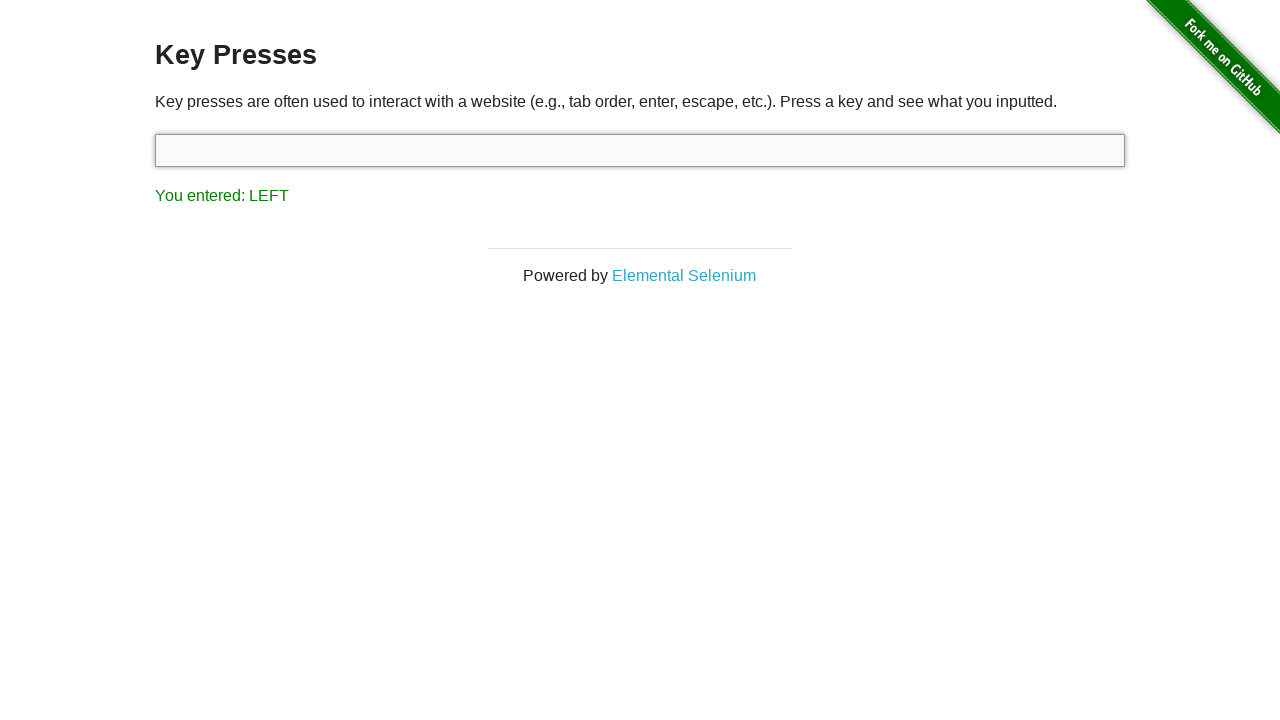

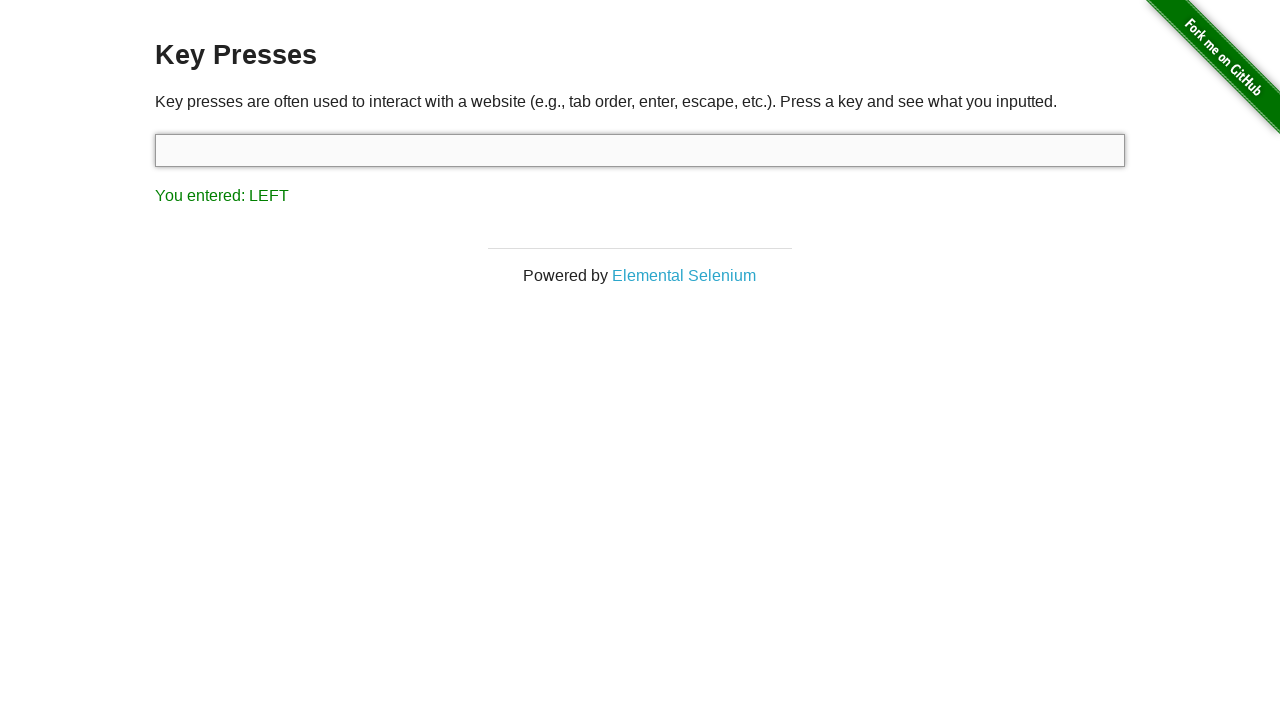